Tests finding an element by ID and verifying its text content is "Heading 2 text"

Starting URL: https://kristinek.github.io/site/examples/locators

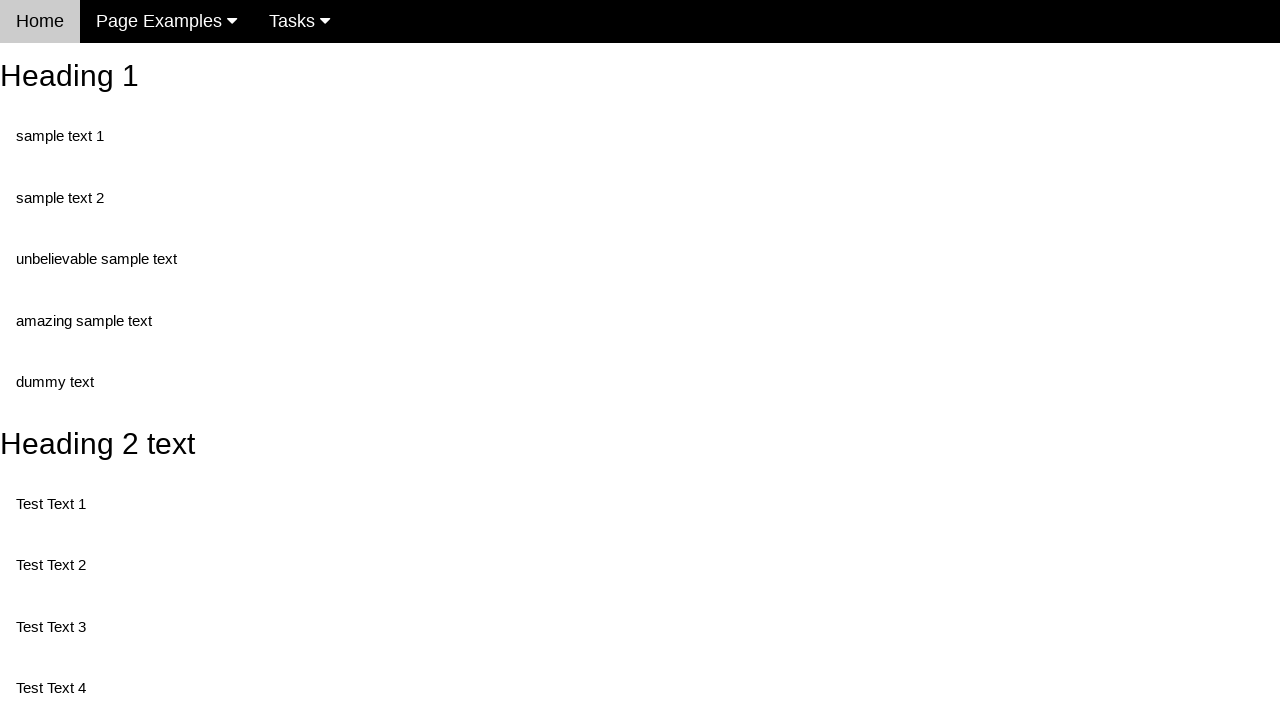

Navigated to locators example page
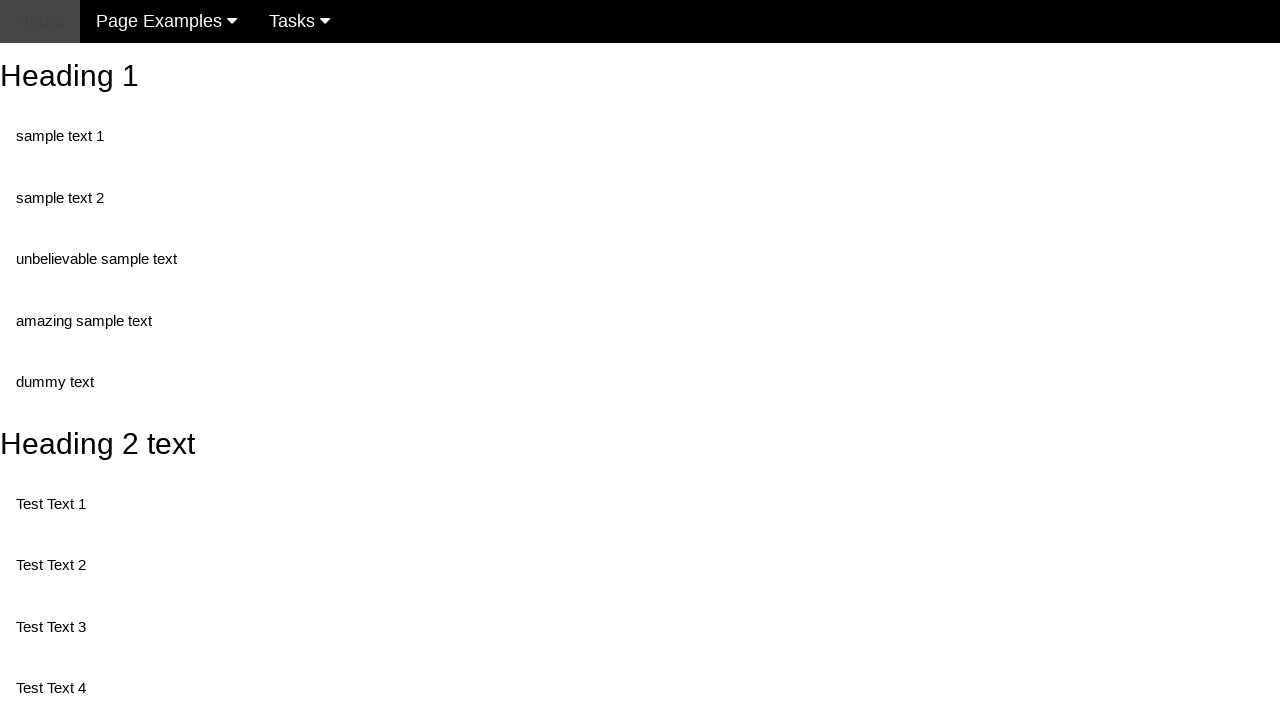

Located element with ID 'heading_2'
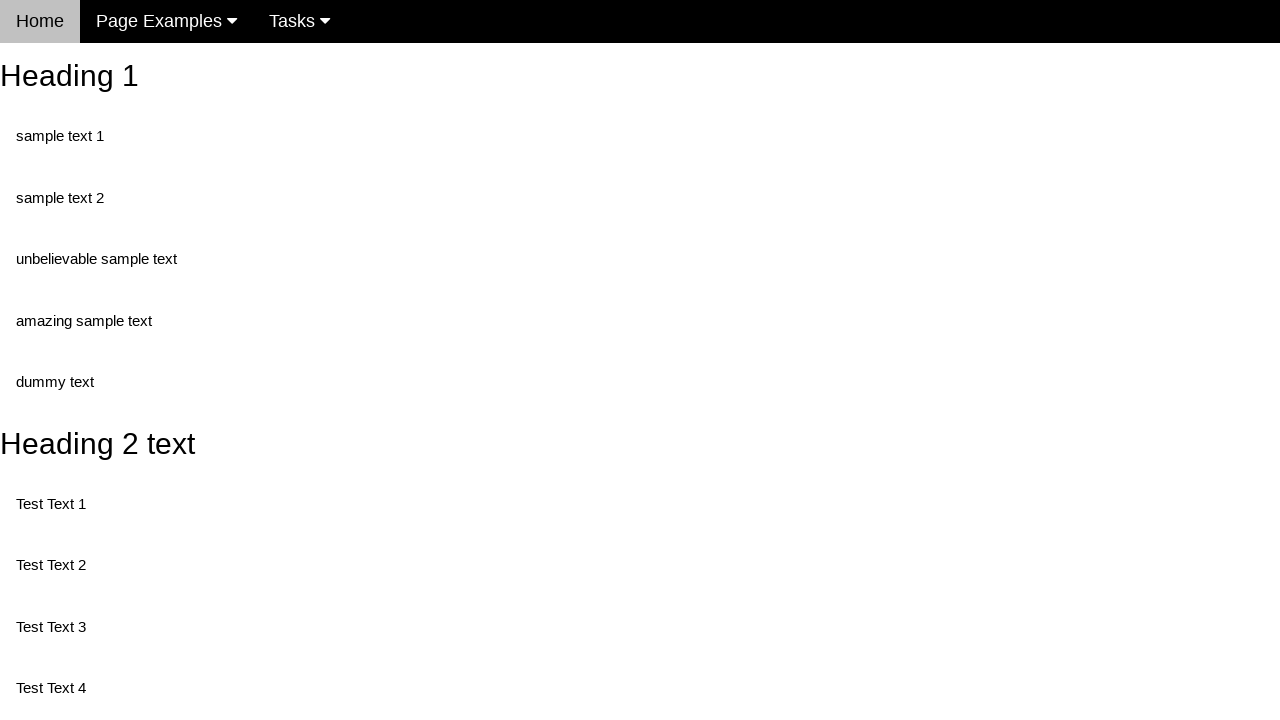

Waited for heading element to be ready
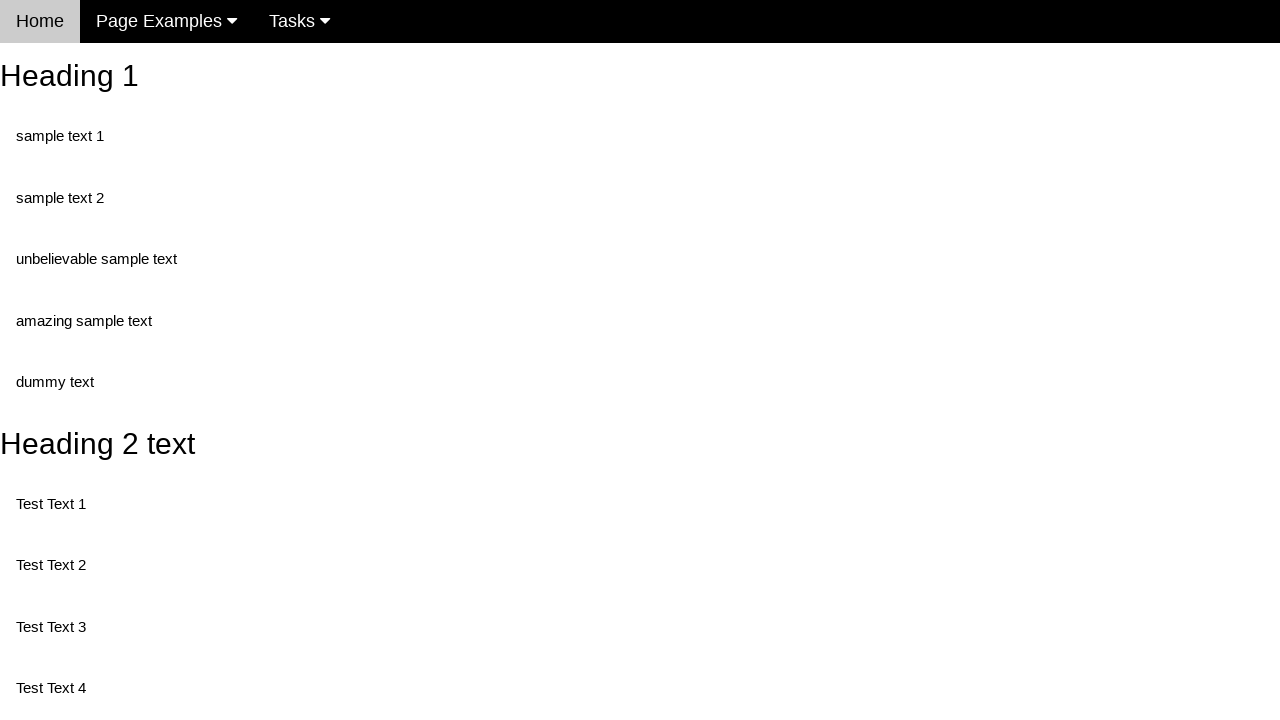

Verified heading element text content is 'Heading 2 text'
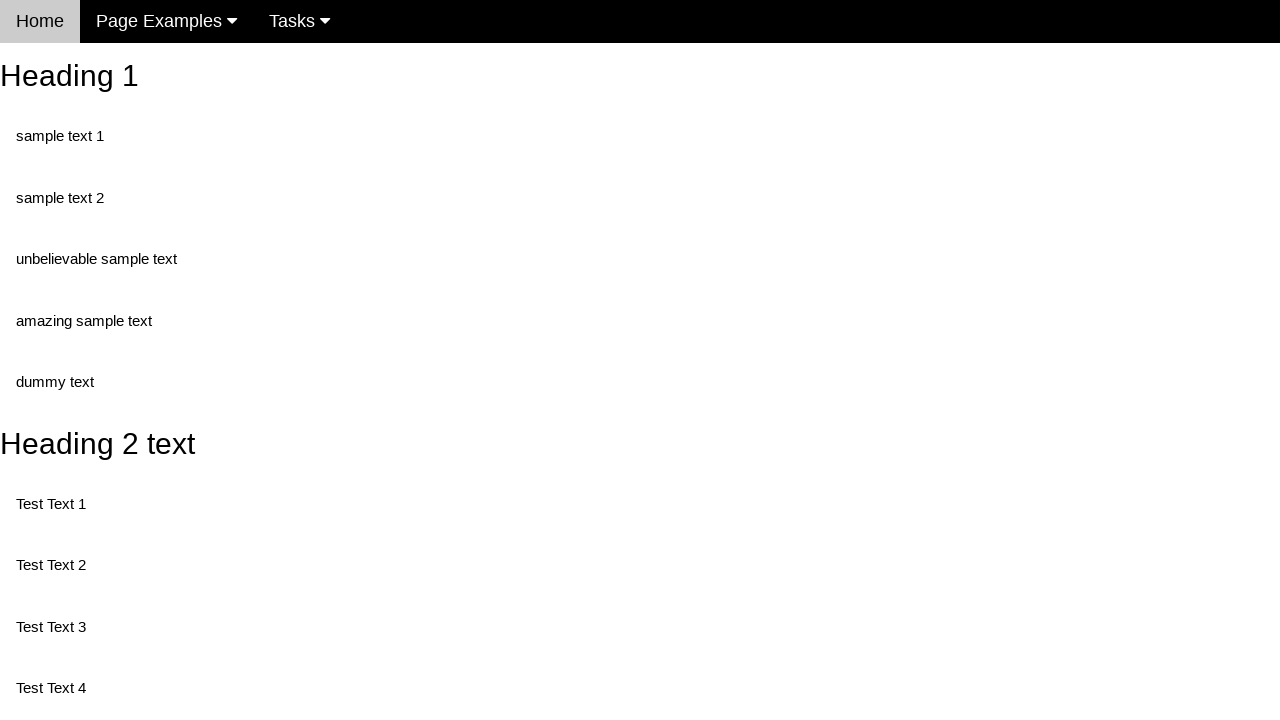

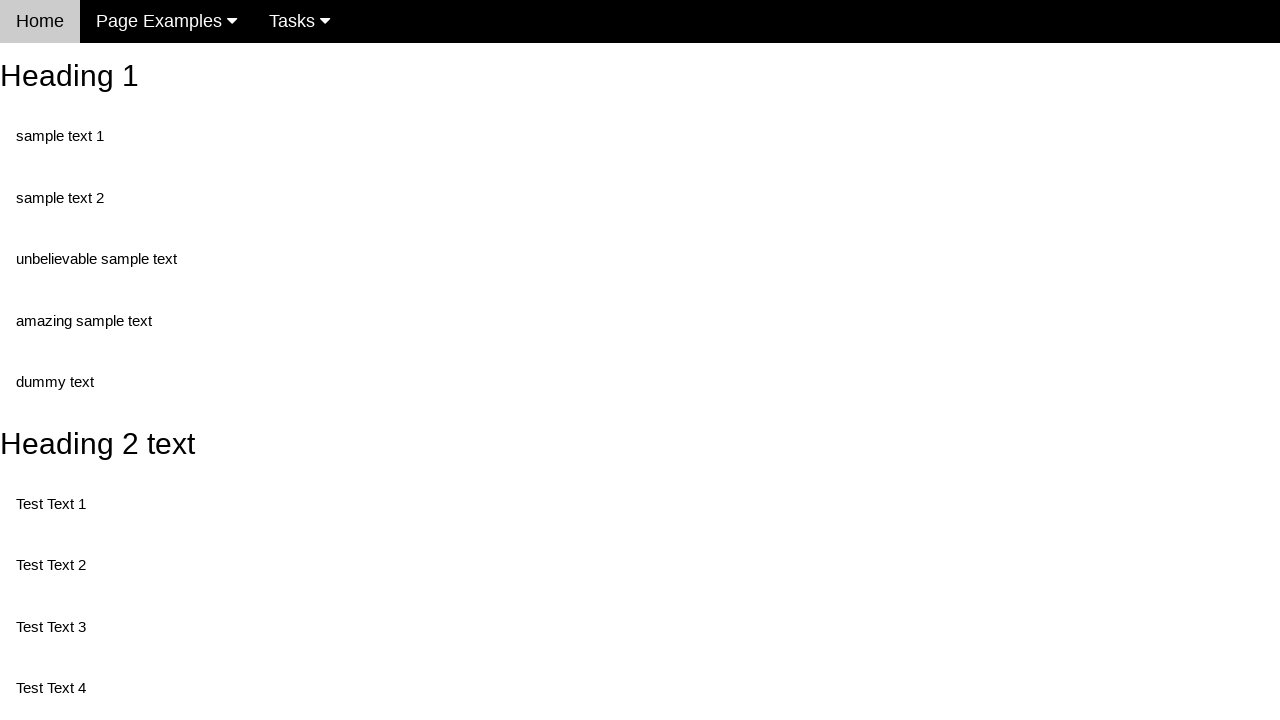